Tests JavaScript confirm dialog handling by clicking a button that triggers a JS Confirm, dismissing it (clicking Cancel), and verifying the result message

Starting URL: https://automationfc.github.io/basic-form/index.html

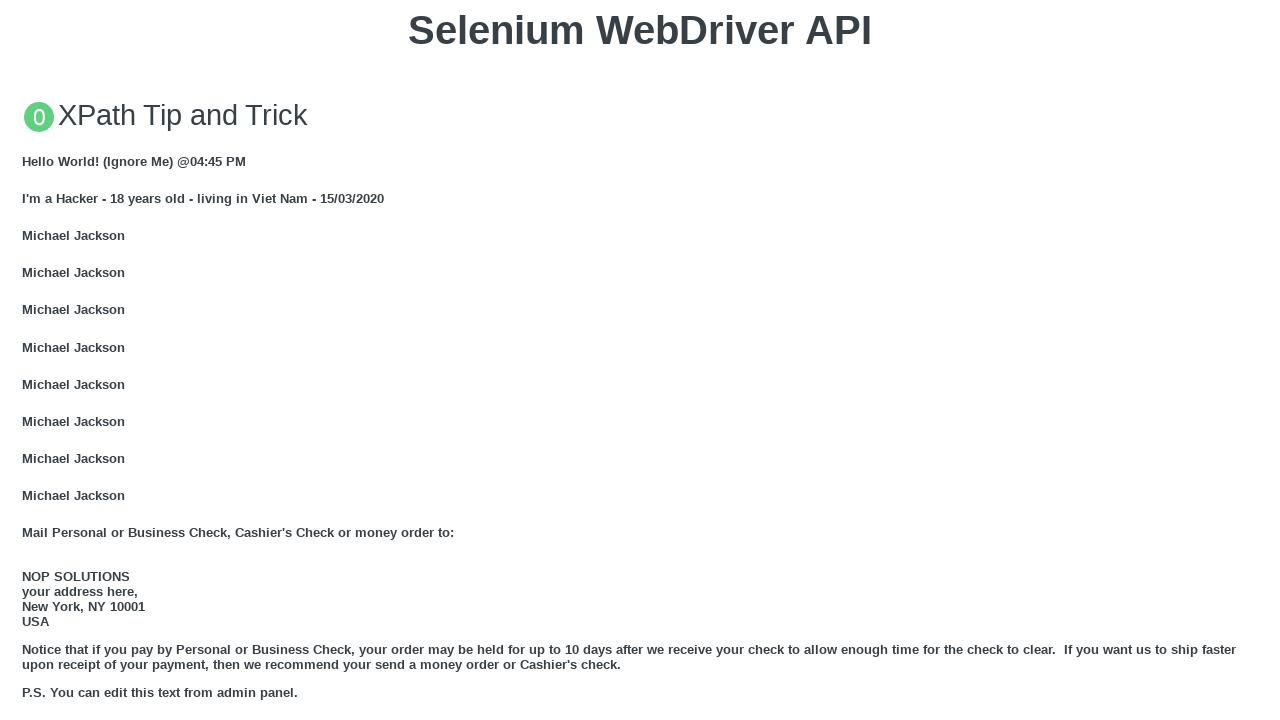

Scrolled JS Confirm button into view
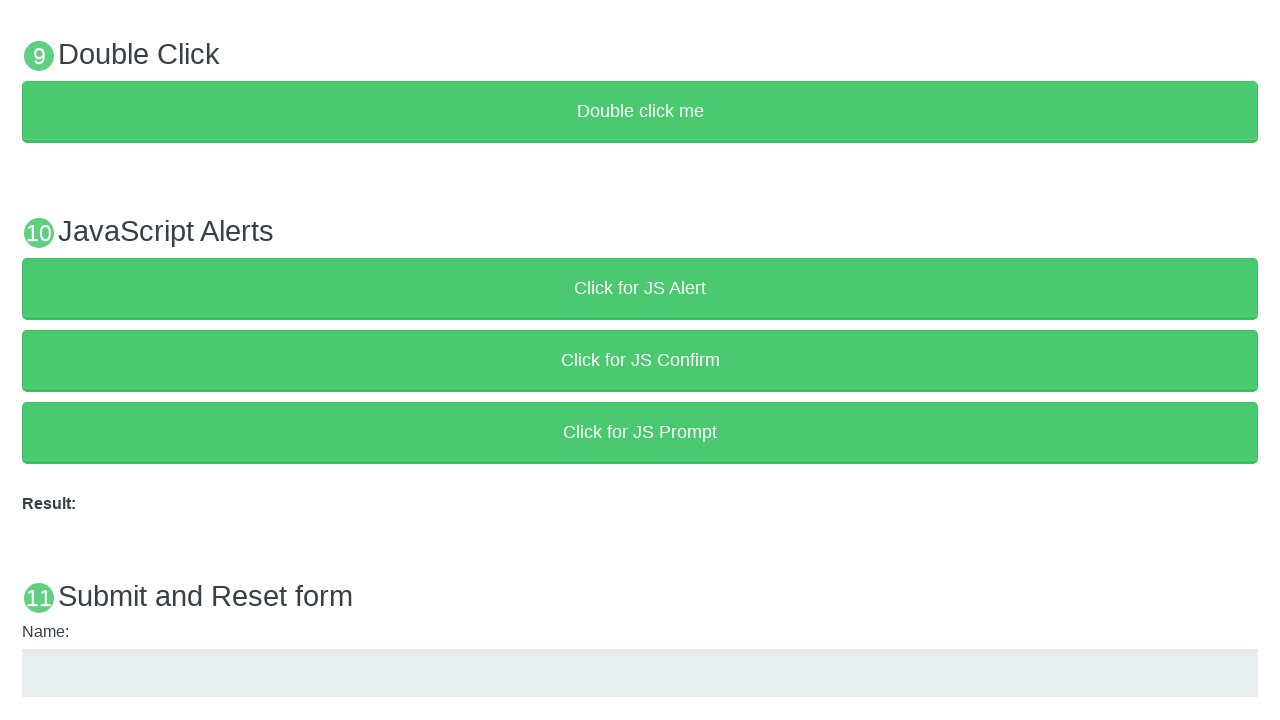

Set up dialog handler to dismiss confirm dialog
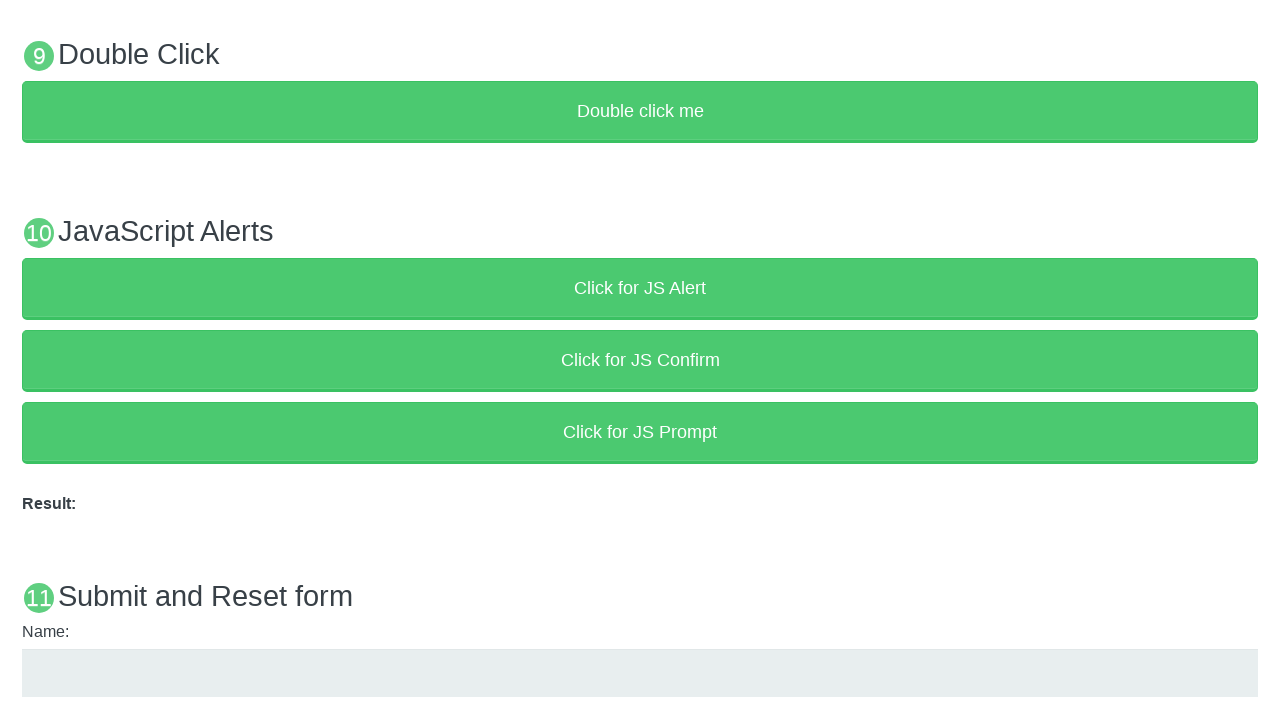

Clicked JS Confirm button to trigger confirm dialog at (640, 360) on xpath=//button[text()='Click for JS Confirm']
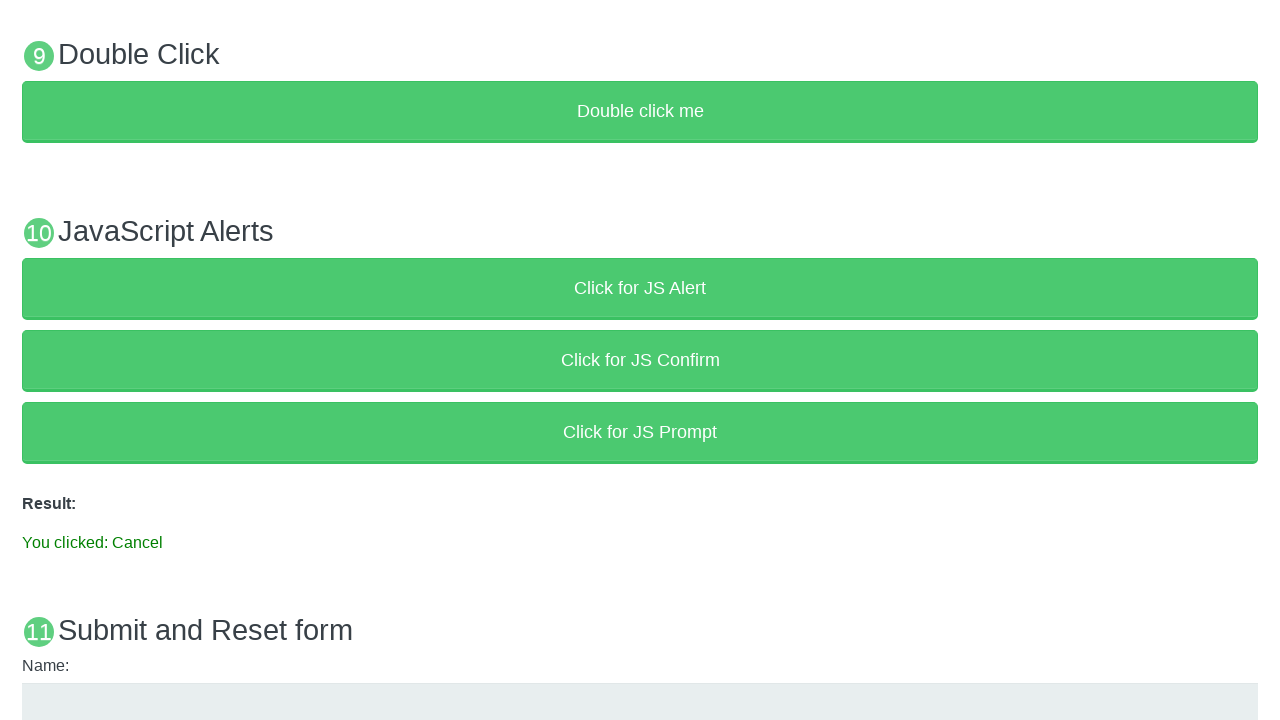

Result element loaded after dismissing confirm dialog
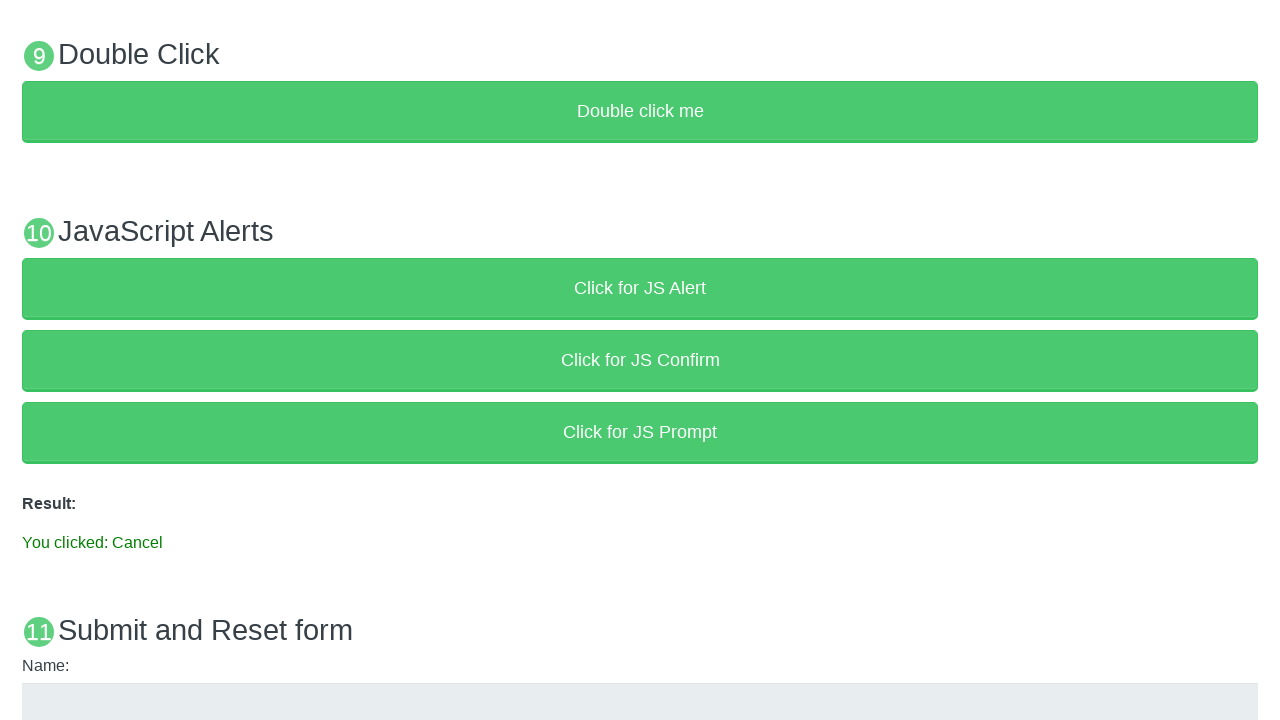

Retrieved result text content
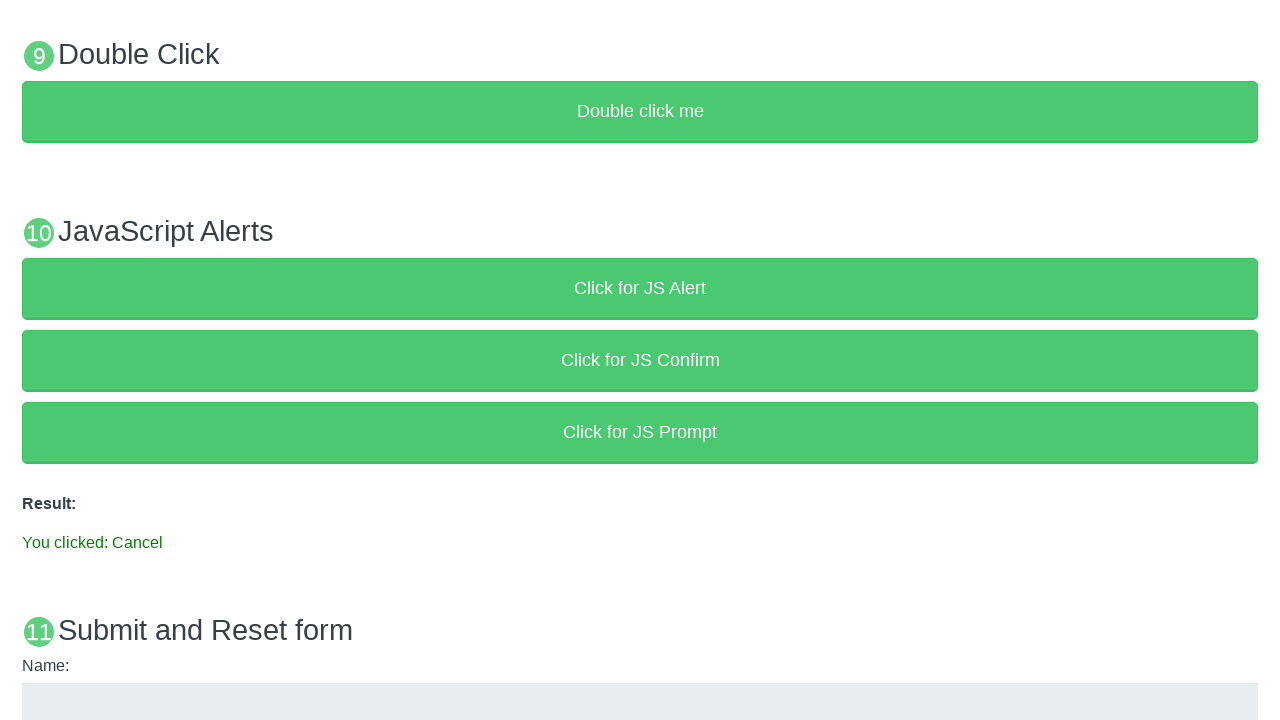

Verified result text is 'You clicked: Cancel'
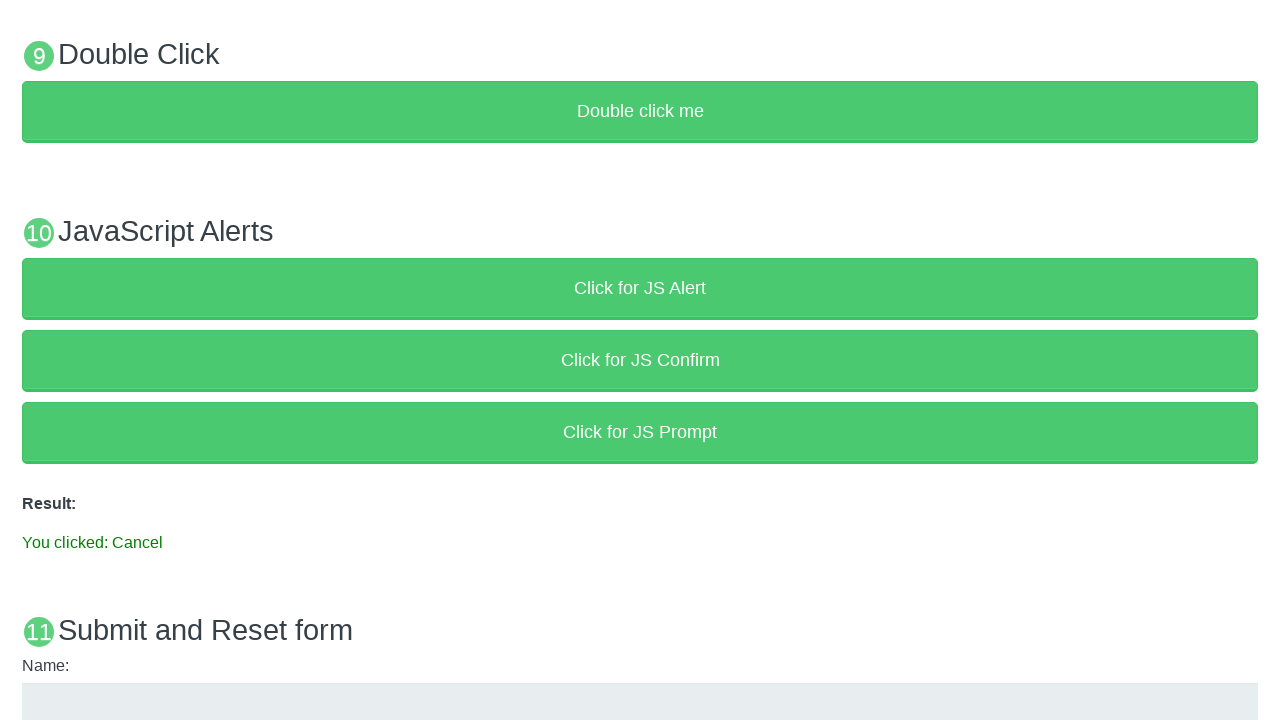

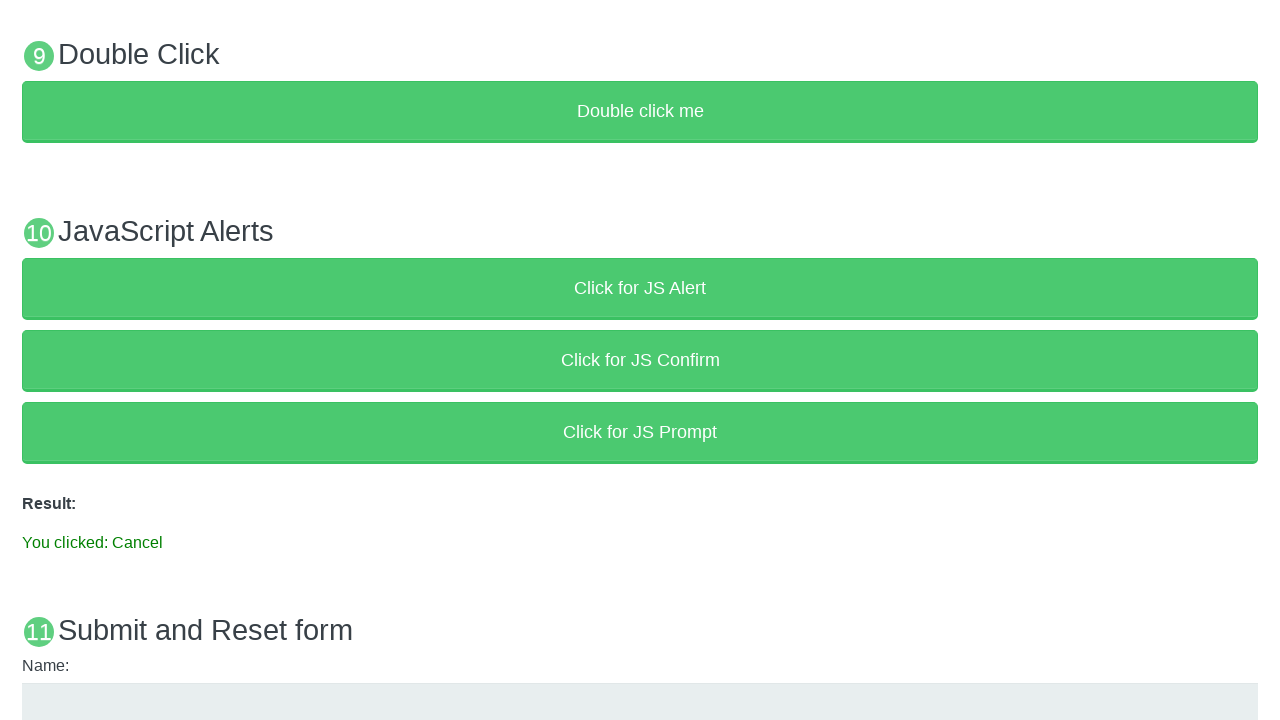